Tests a page with implicit wait functionality by clicking a verify button and checking for a success message

Starting URL: http://suninjuly.github.io/wait1.html

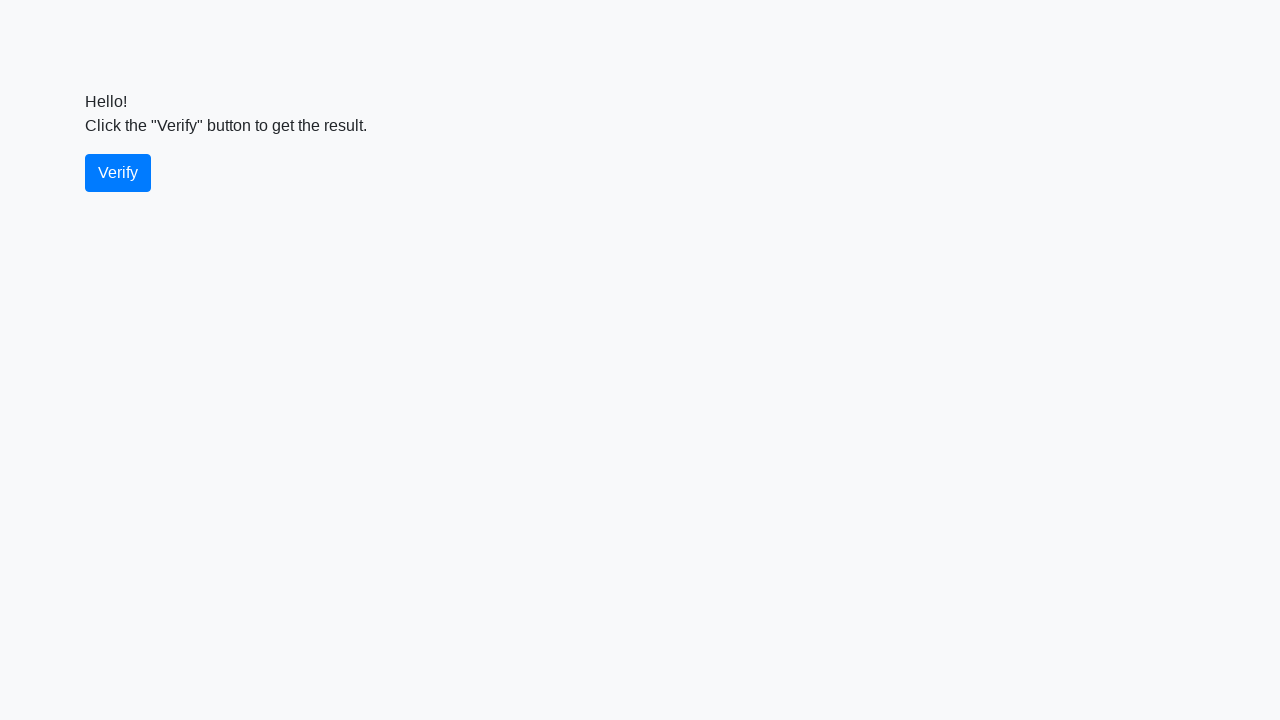

Navigated to wait verification test page
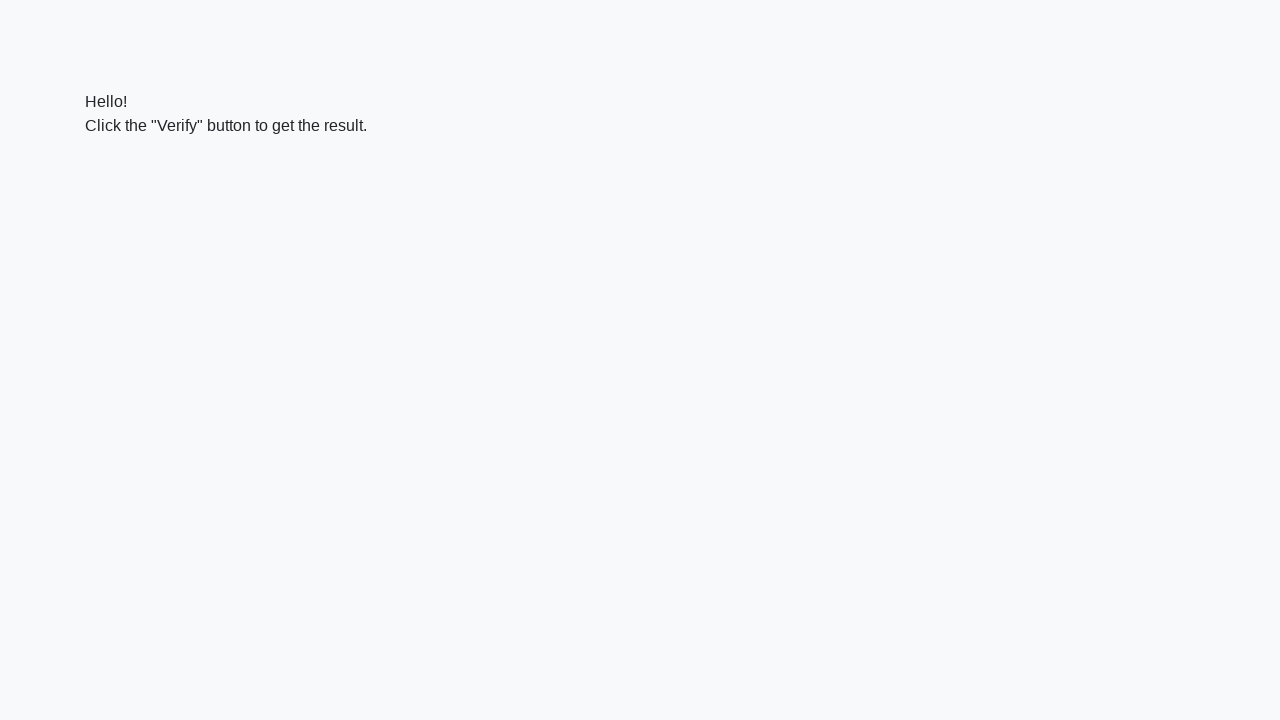

Clicked the verify button at (118, 173) on button#verify
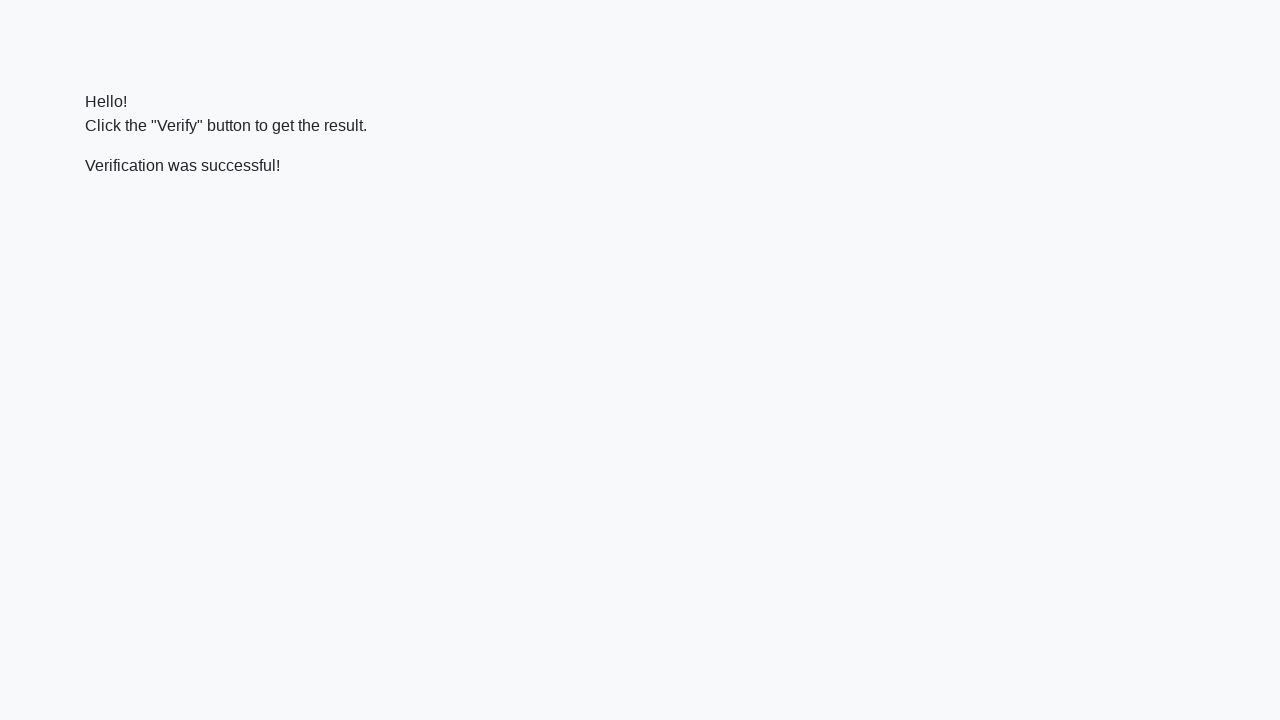

Success message element appeared
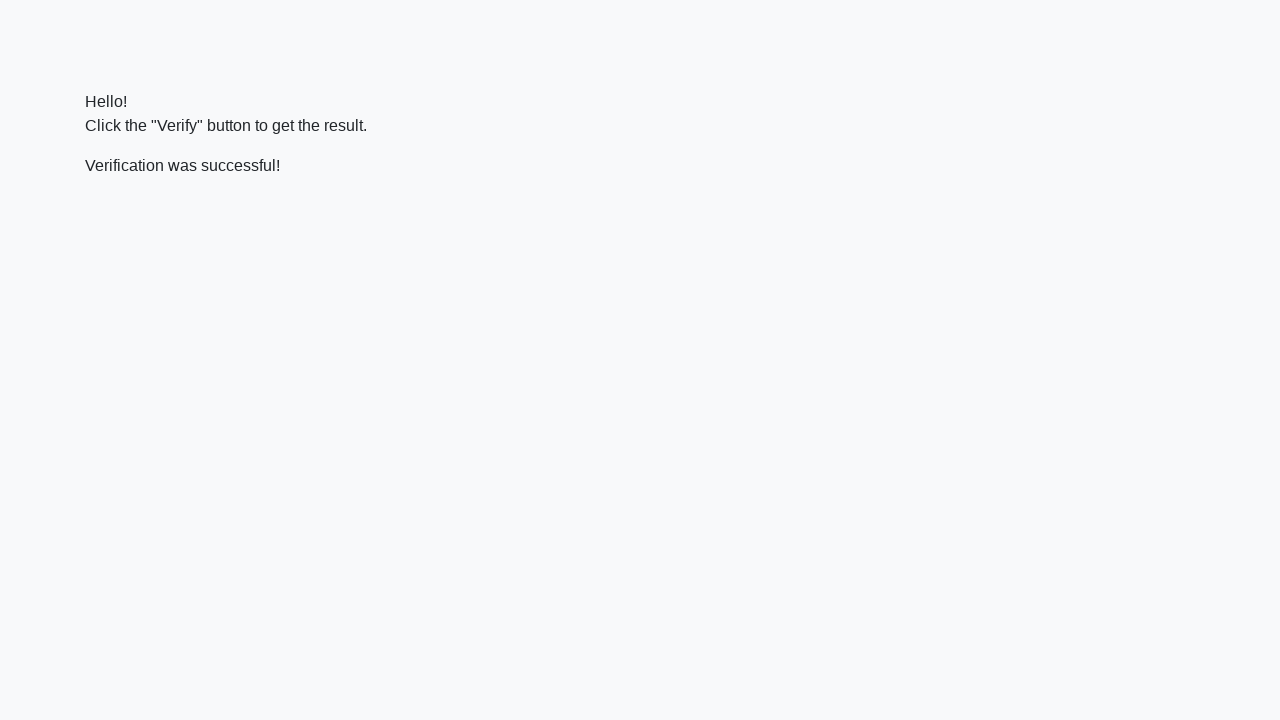

Located success message element
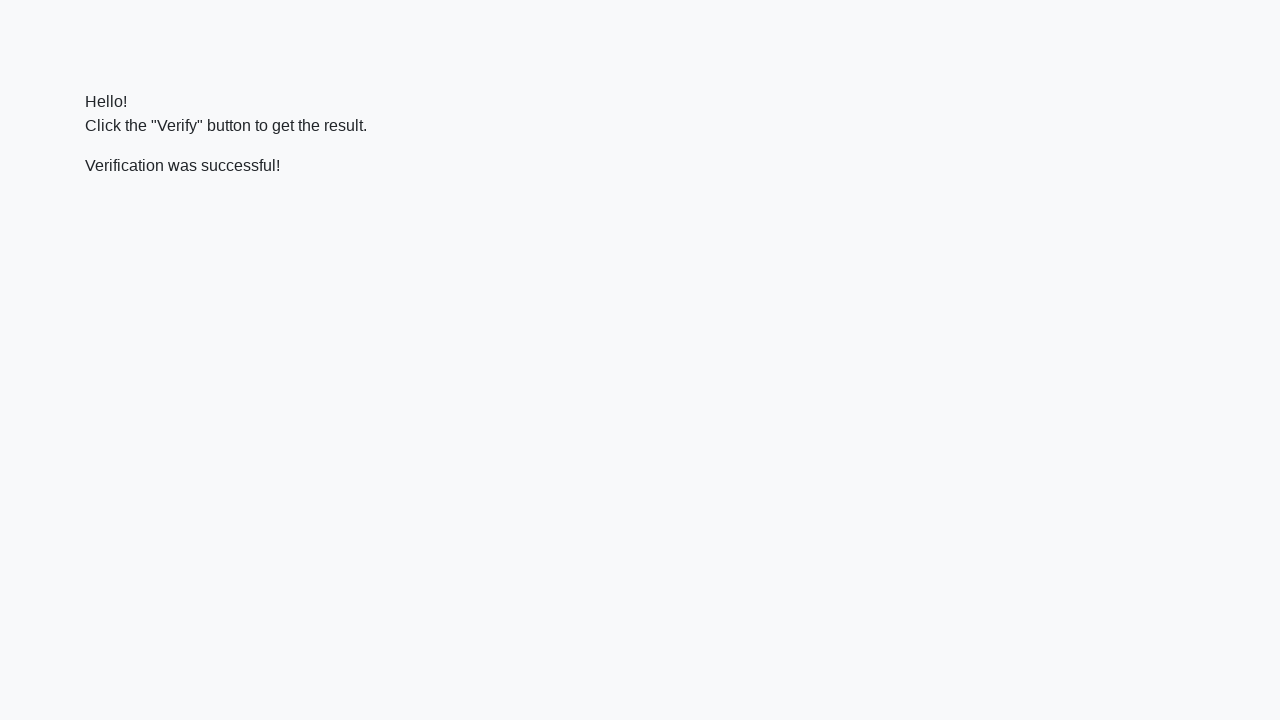

Verified 'successful' text in message
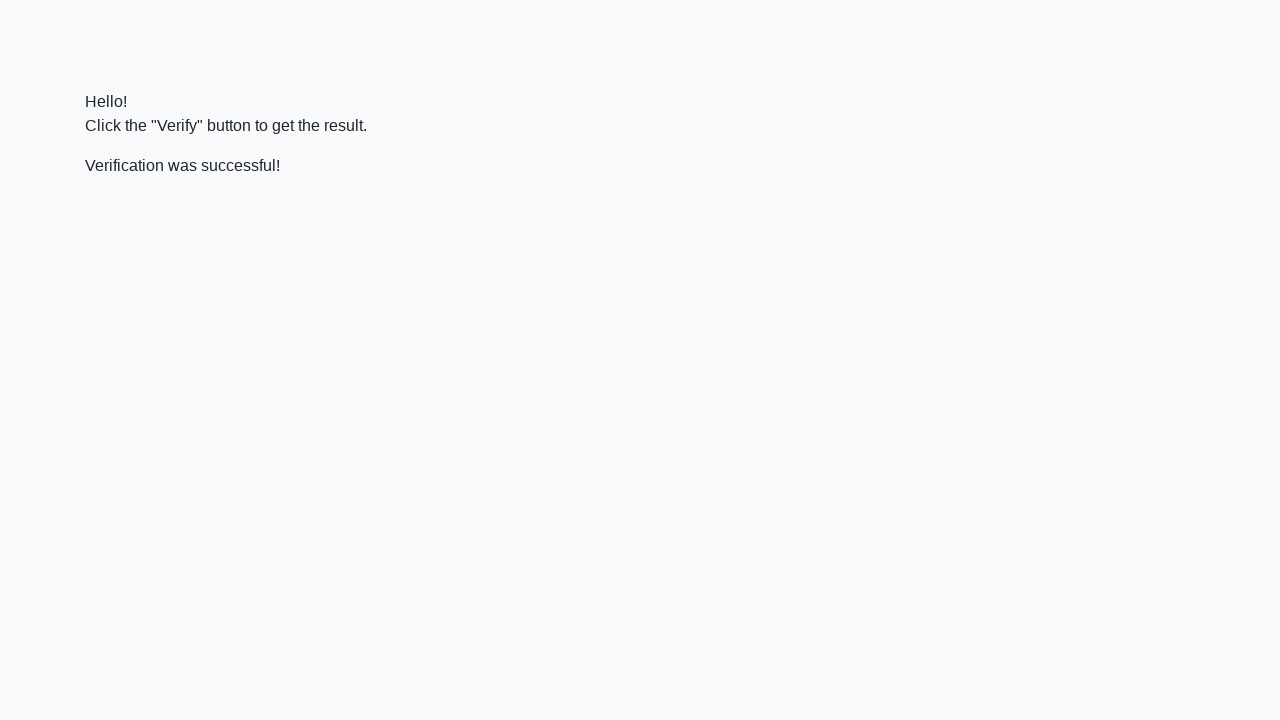

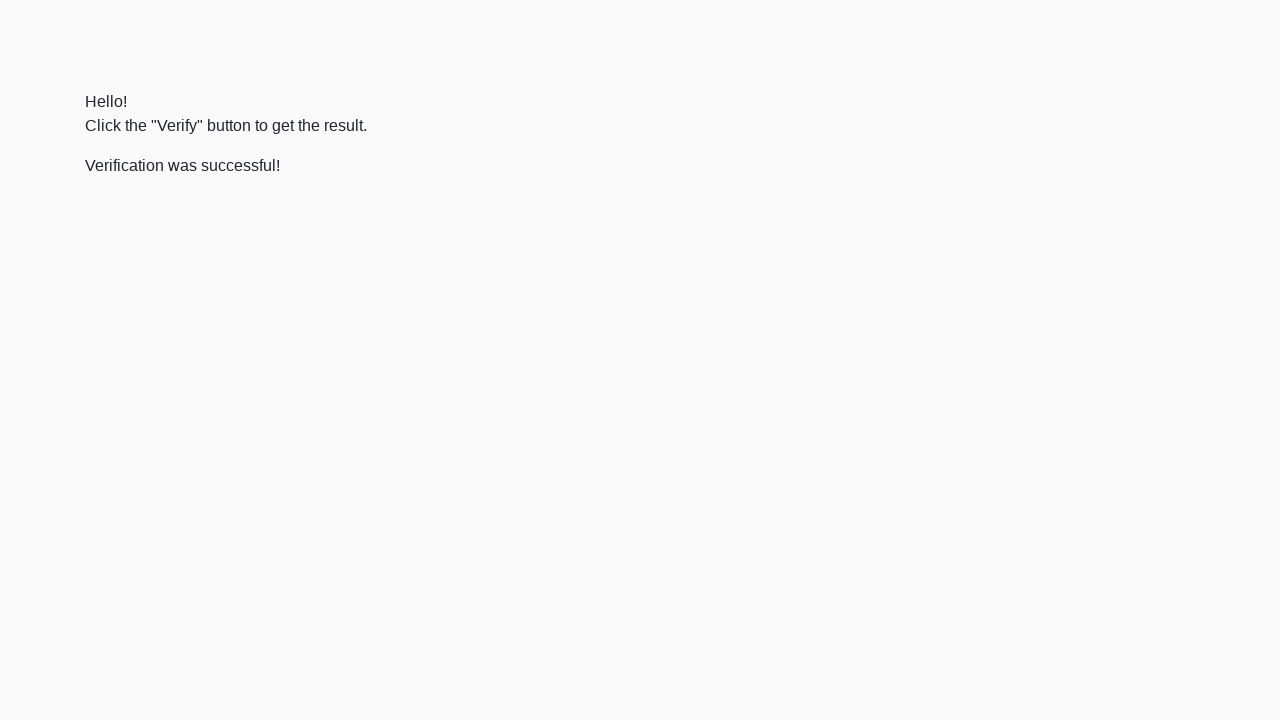